Navigates to an automation practice page and verifies the presence of header buttons using XPath sibling and parent traversal techniques to locate elements.

Starting URL: https://rahulshettyacademy.com/AutomationPractice/

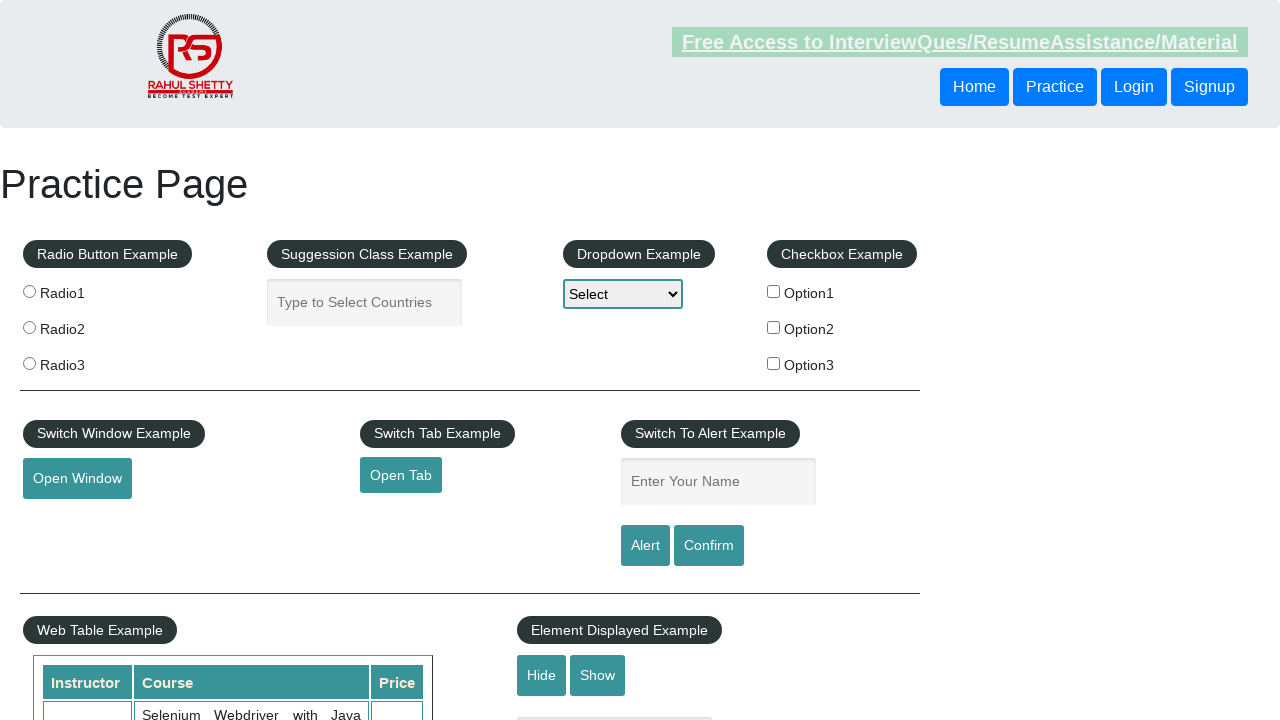

Waited for first header button to be present
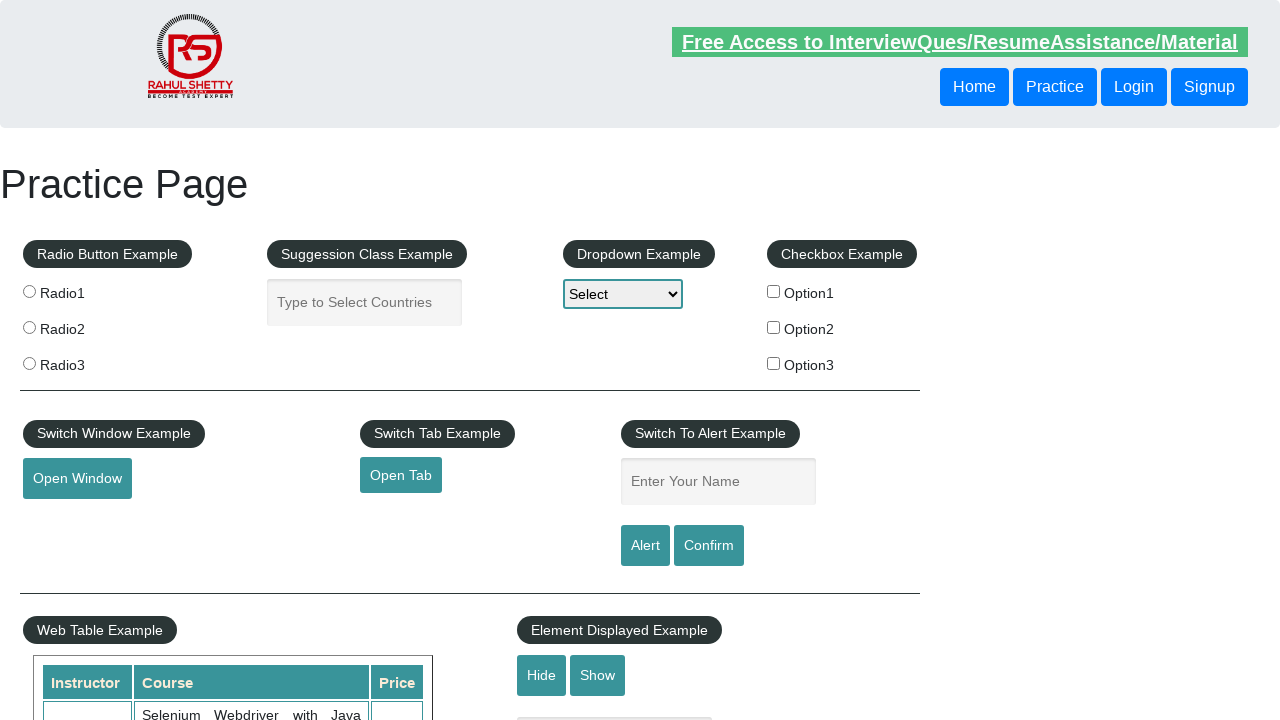

Located sibling button using XPath following-sibling traversal
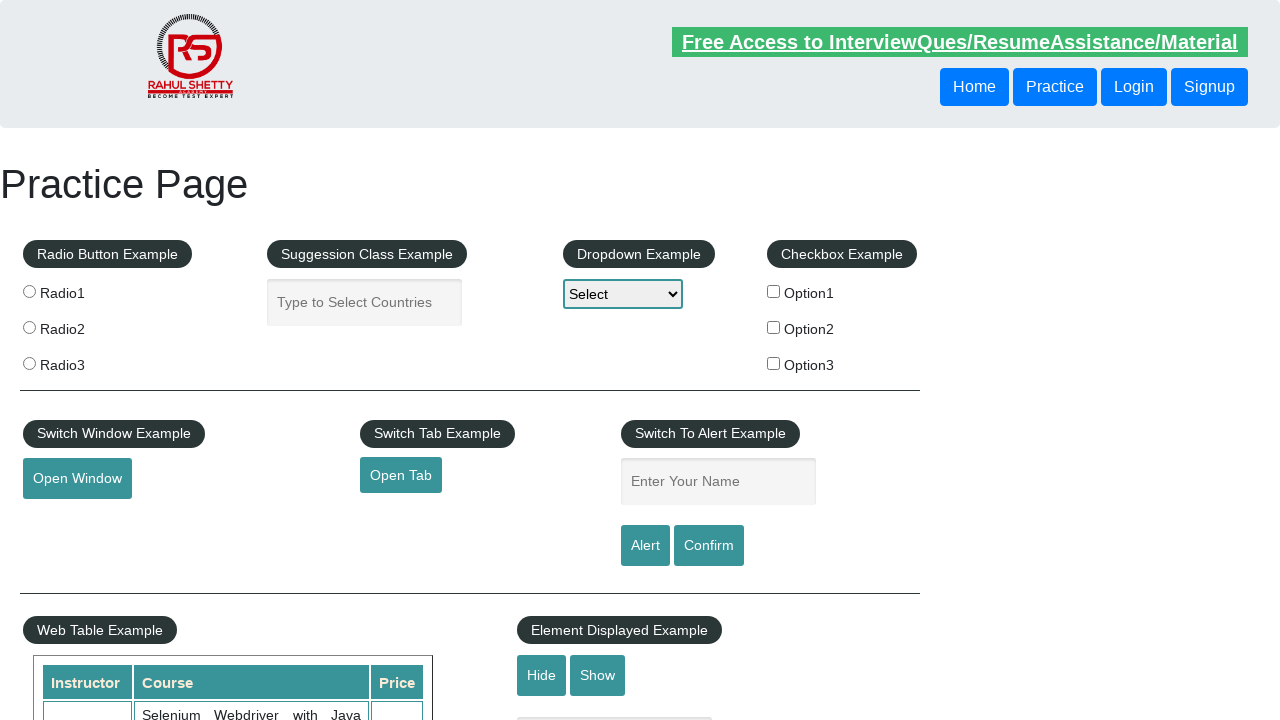

Verified sibling button is visible
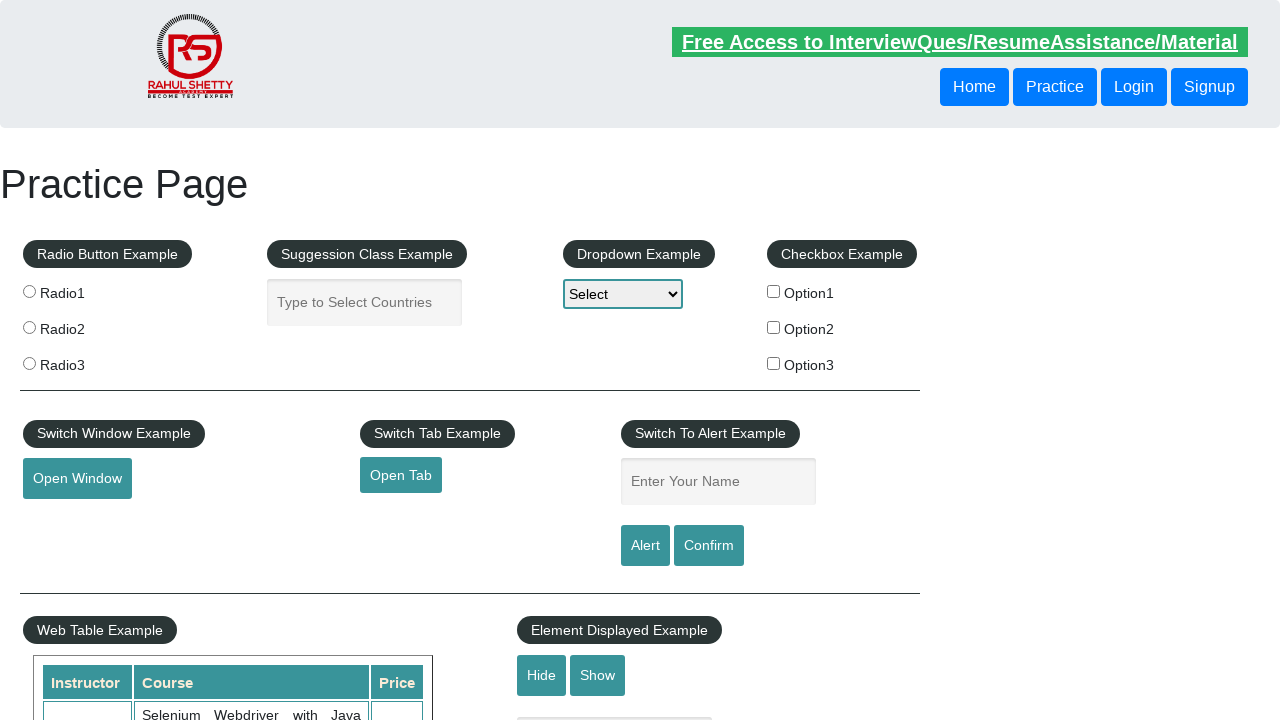

Located button using XPath parent traversal to access second button
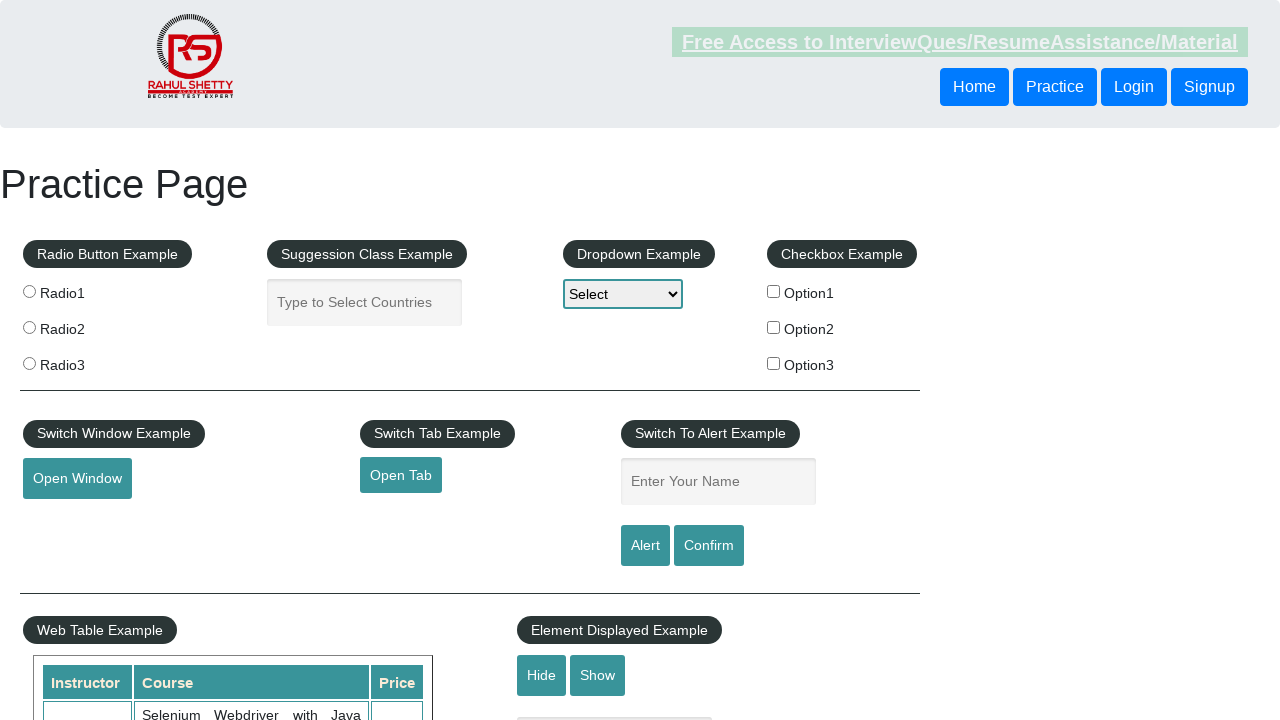

Verified button accessed via parent traversal is visible
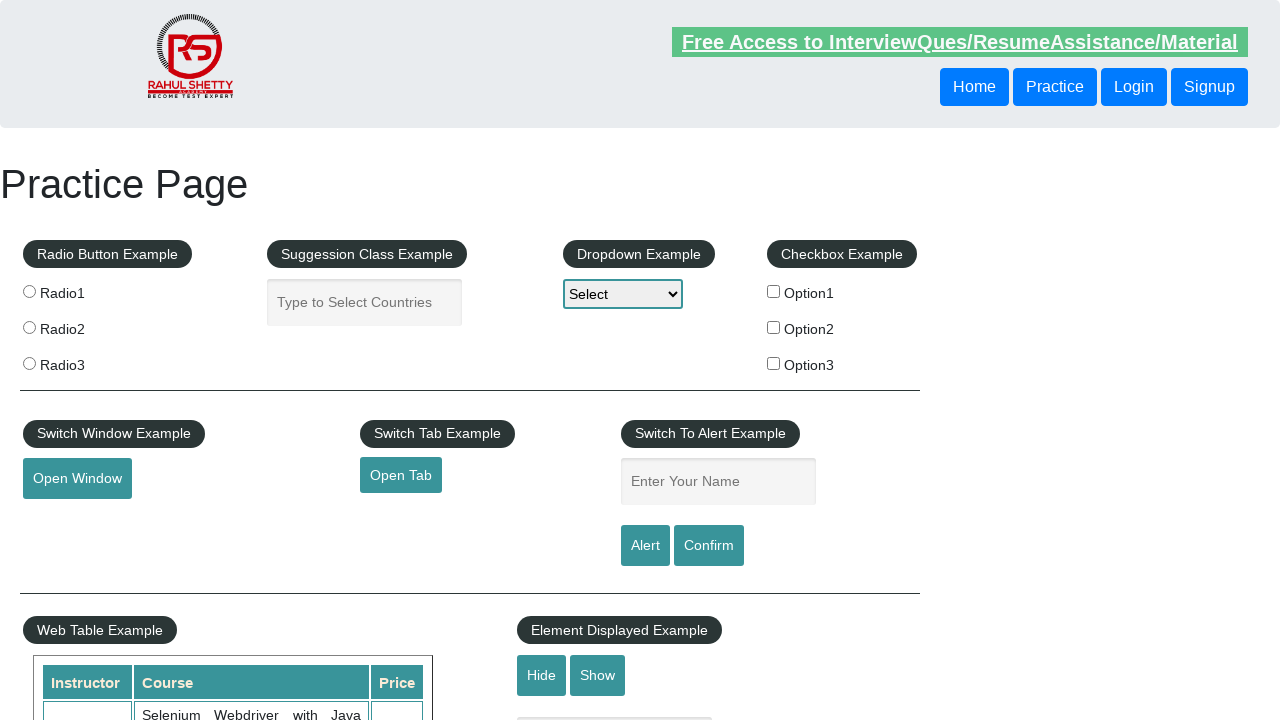

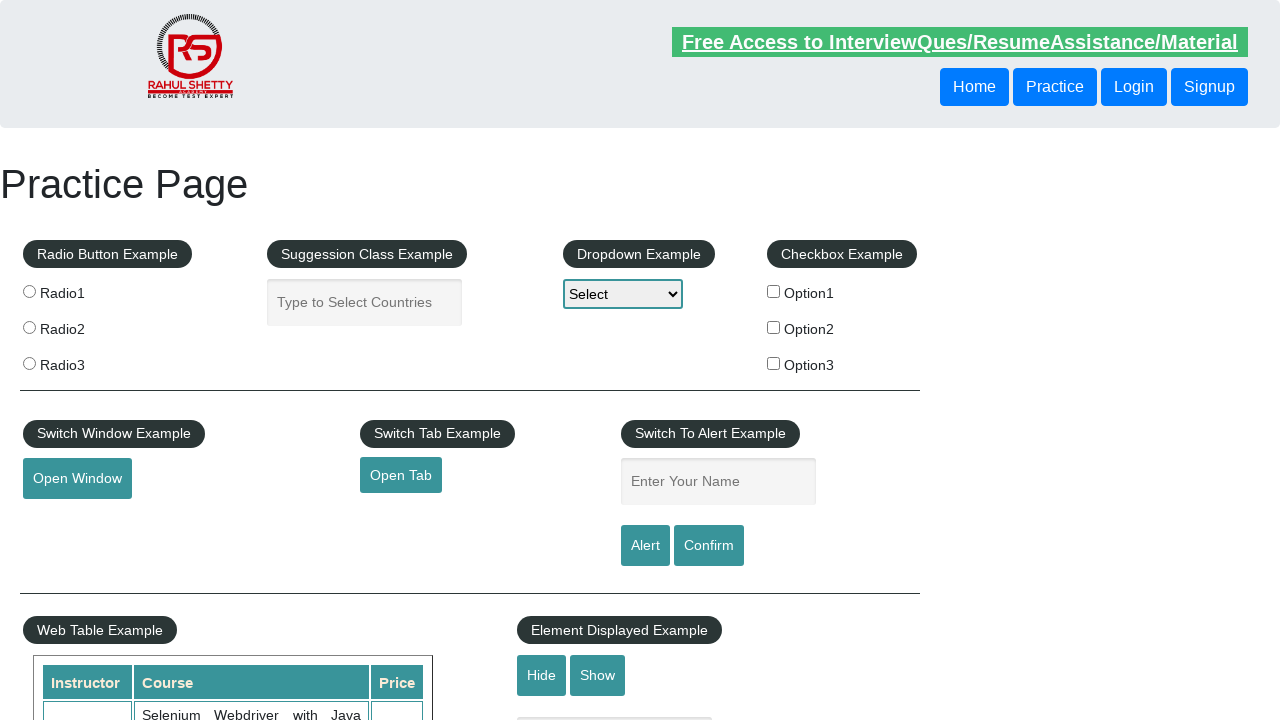